Tests handling of a confirm dialog by clicking a confirm button and dismissing (canceling) the dialog, then verifying the cancel message is displayed

Starting URL: https://testautomationpractice.blogspot.com/

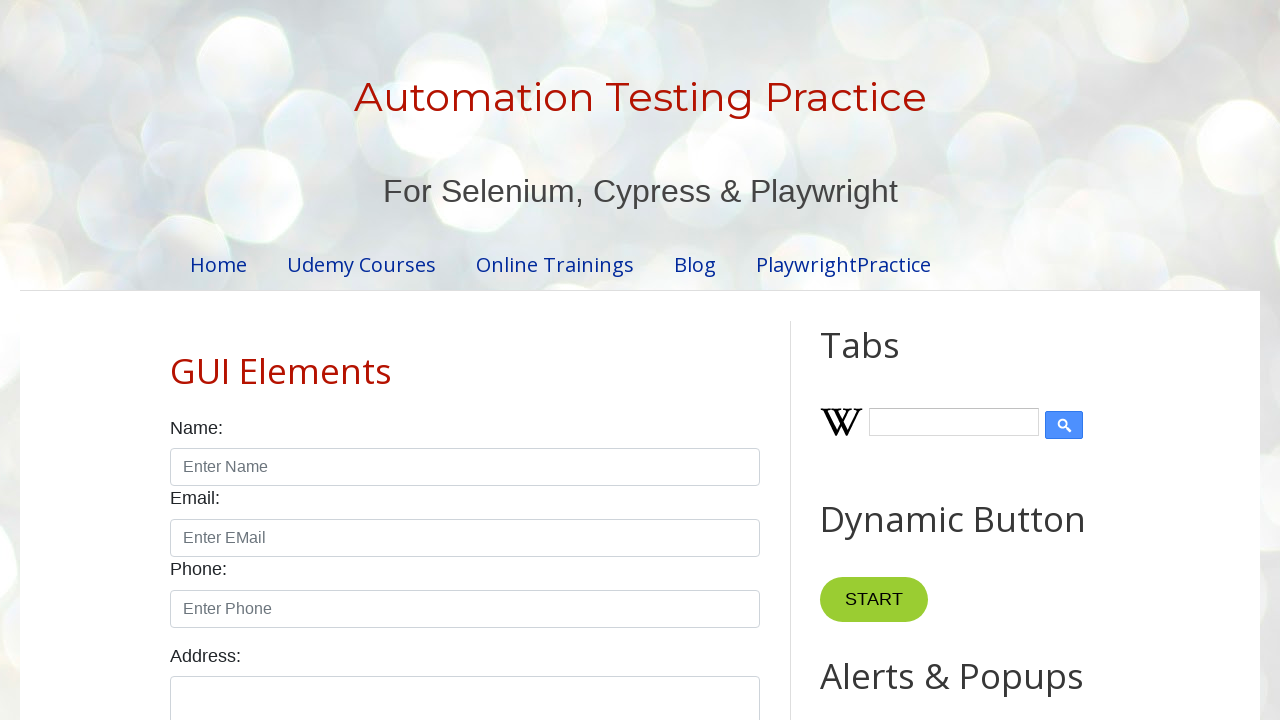

Set up dialog handler to dismiss confirm dialogs
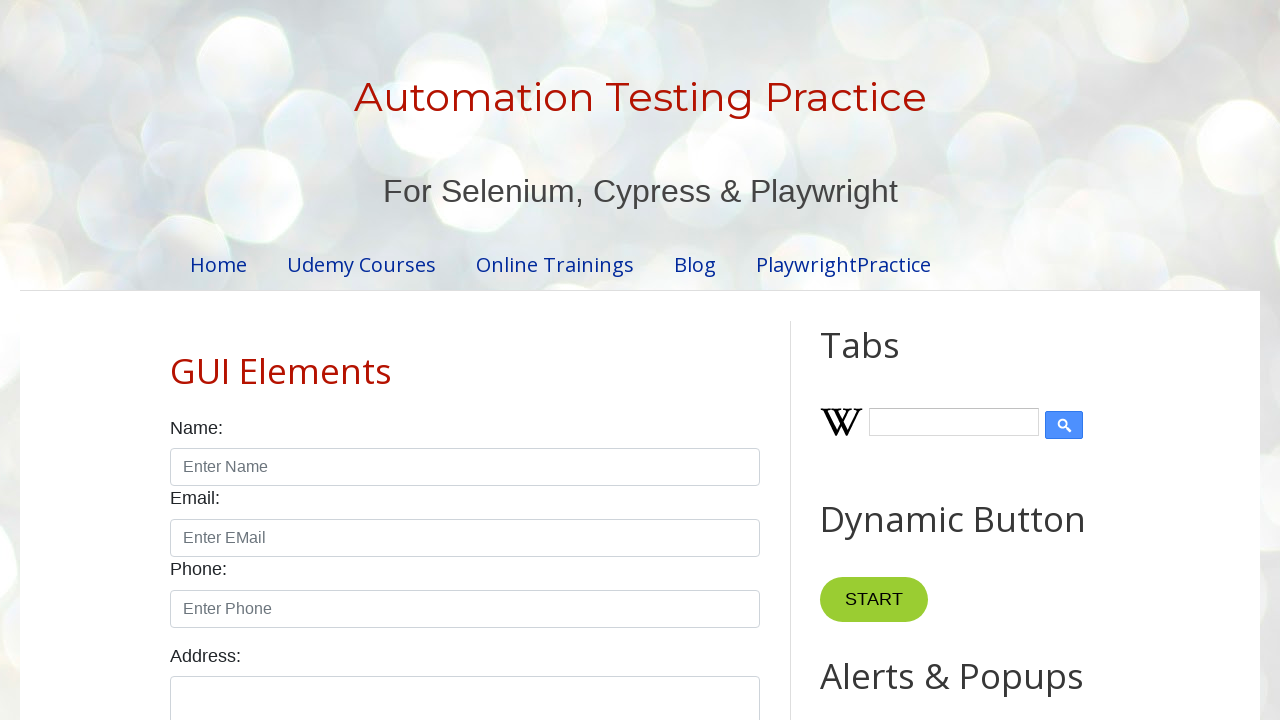

Clicked the confirm button to trigger dialog at (912, 360) on xpath=//button[@id='confirmBtn']
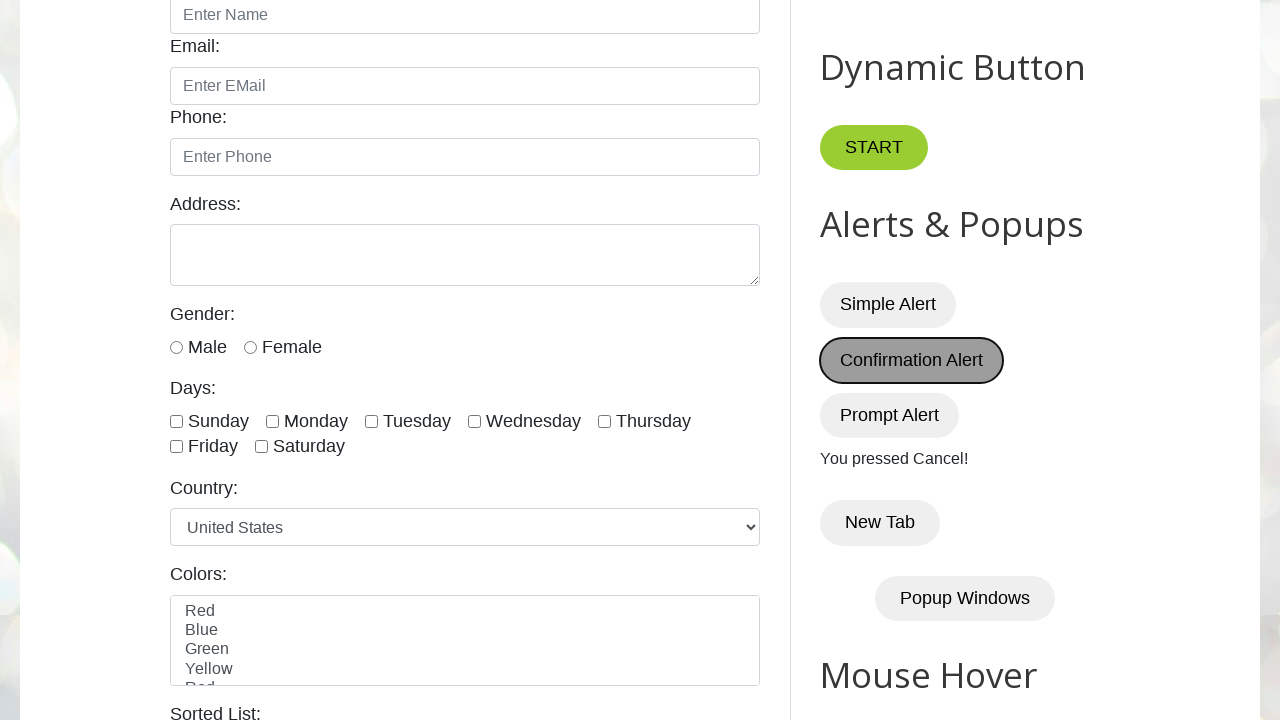

Waited for cancel message element to appear
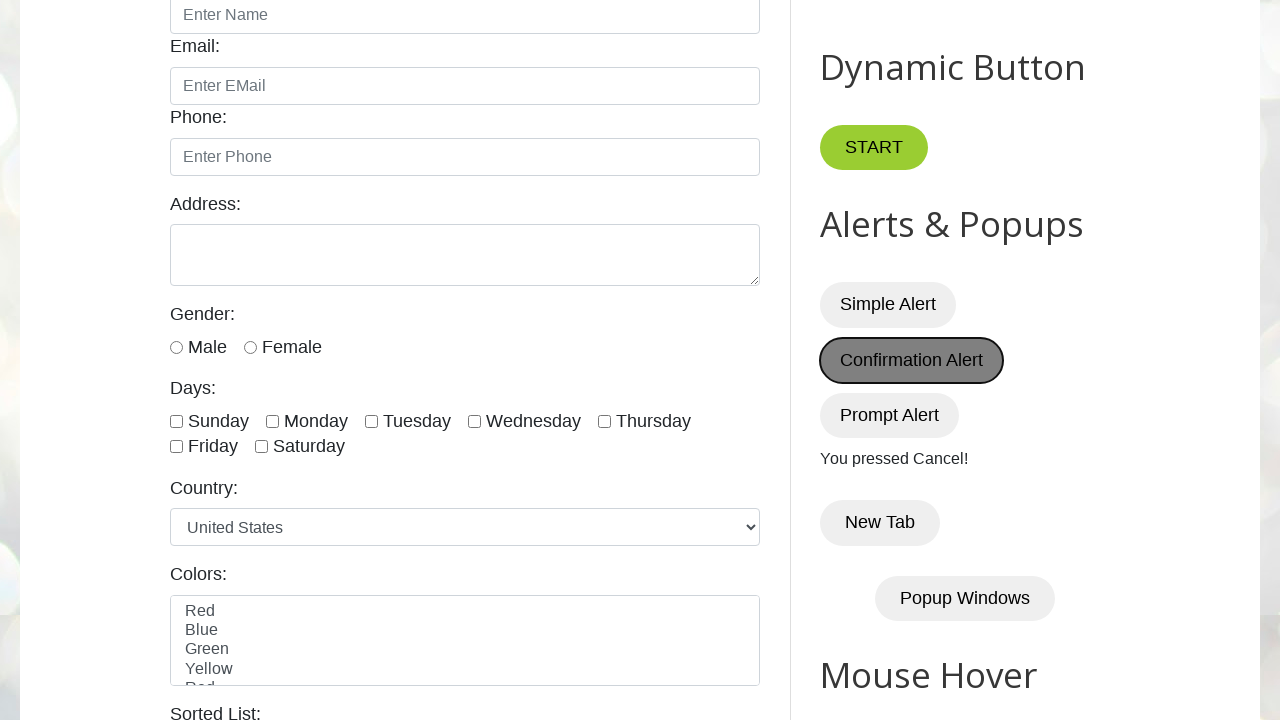

Verified cancel message 'You pressed Cancel!' is displayed
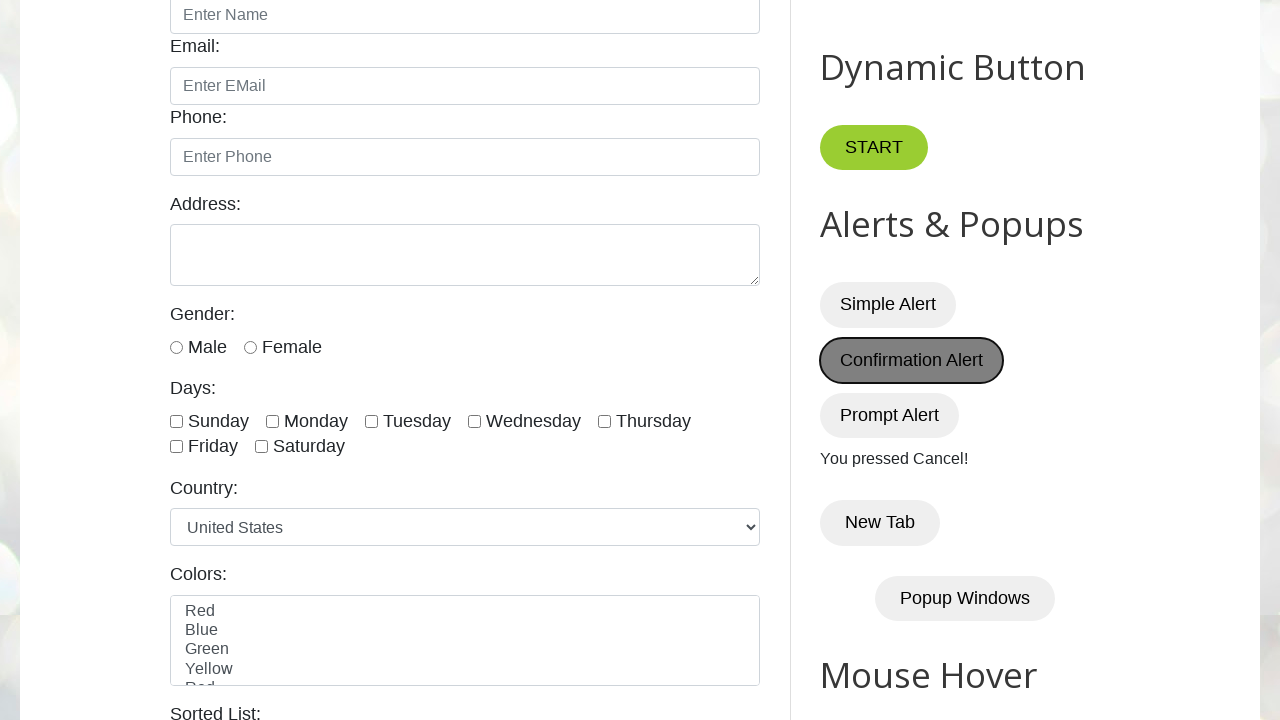

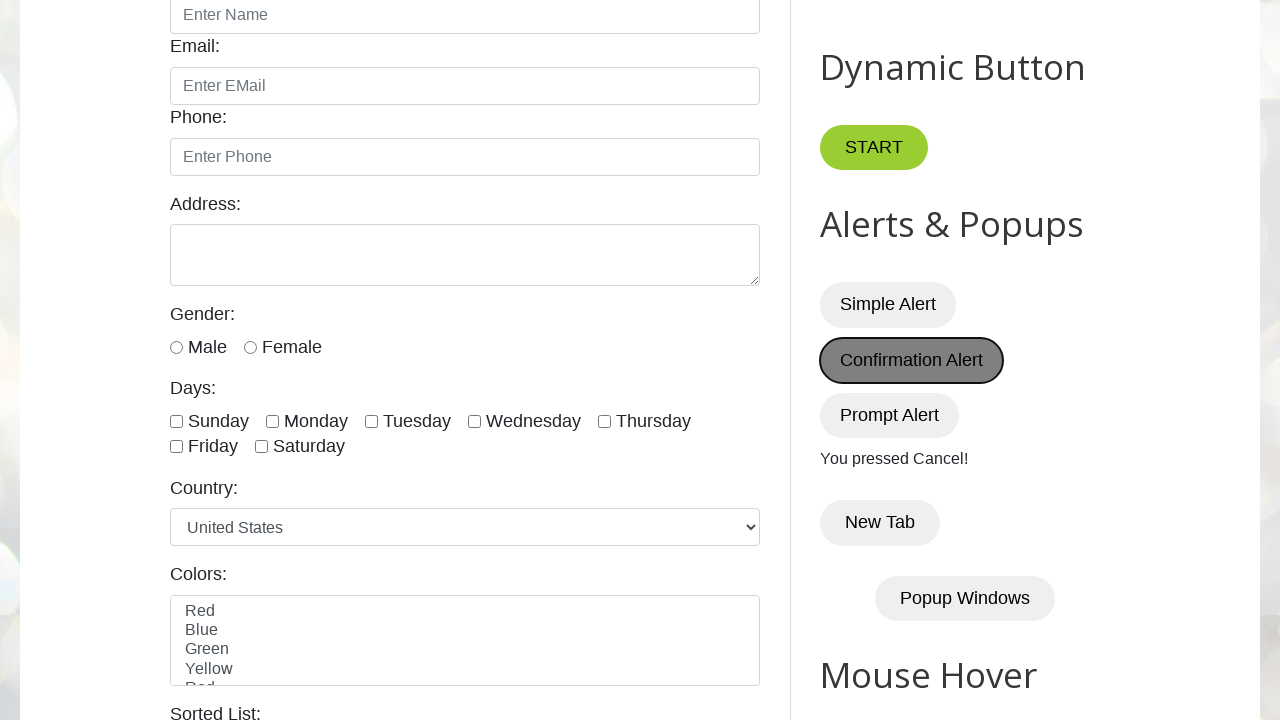